Tests input with special characters on the Web form page

Starting URL: https://bonigarcia.dev/selenium-webdriver-java/

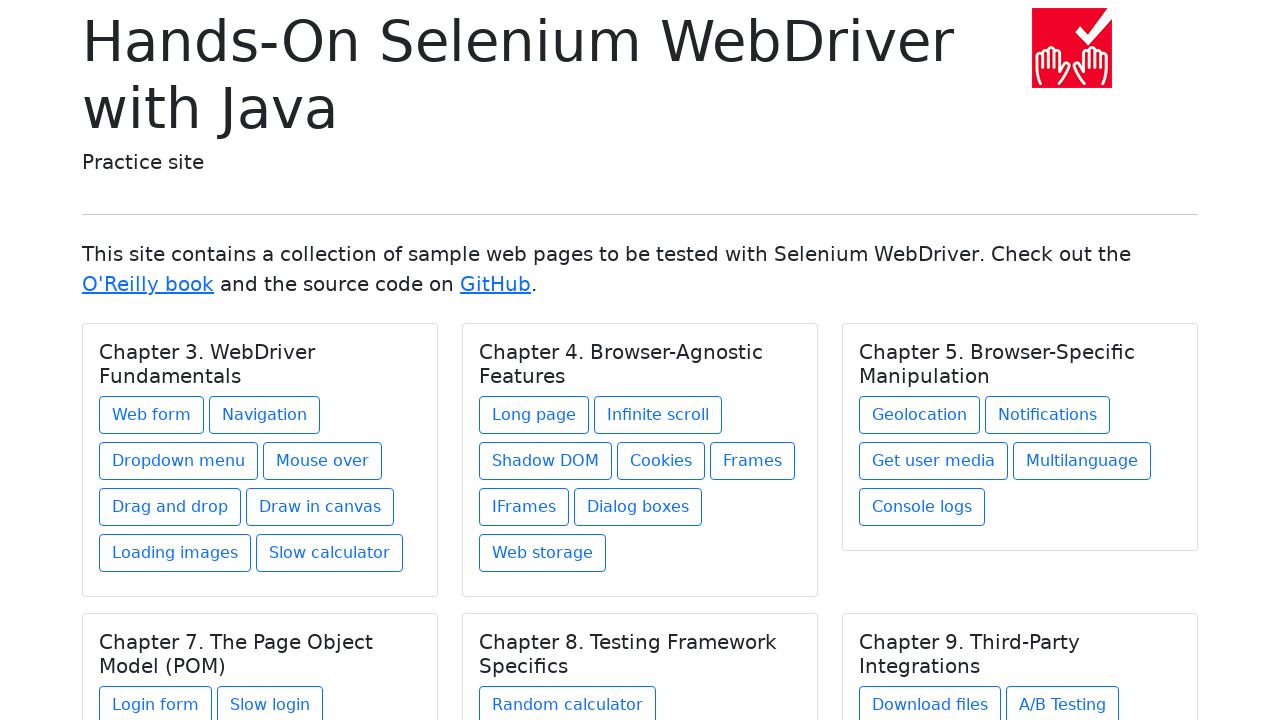

Clicked Web form link at (152, 415) on text=Web form
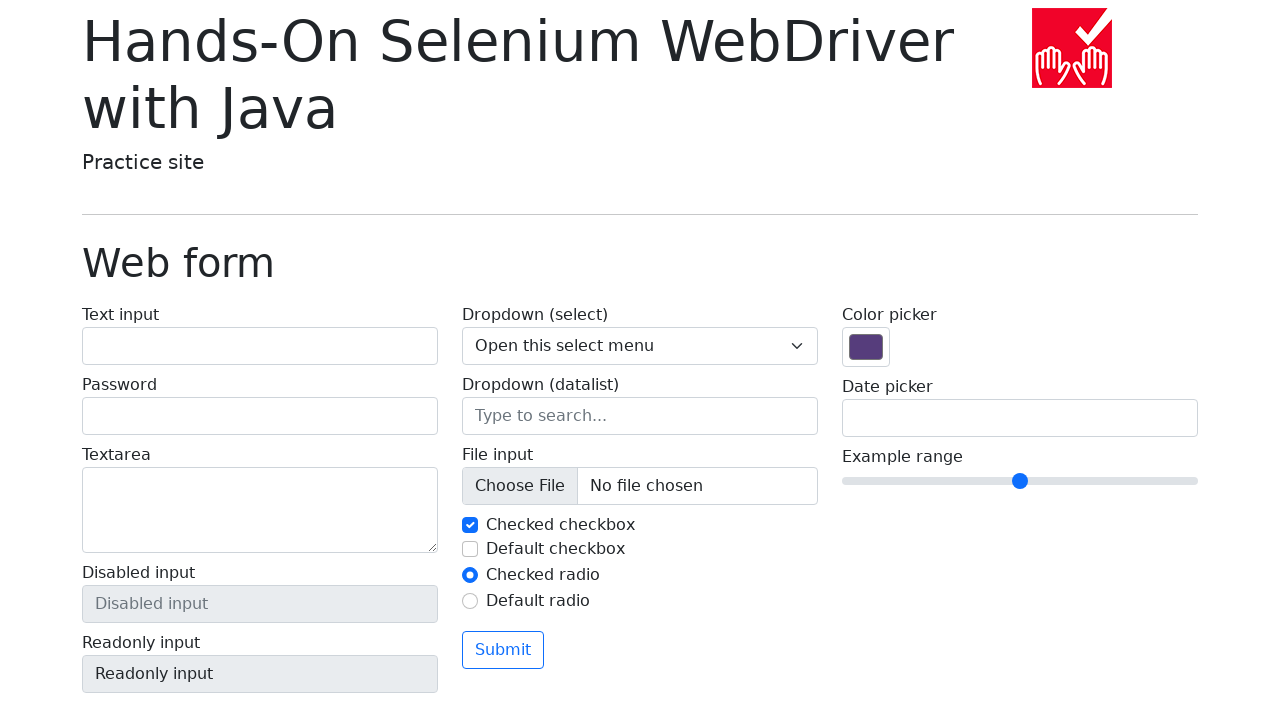

Filled text input field with special characters: String!#$%^&&* on input[name='my-text']
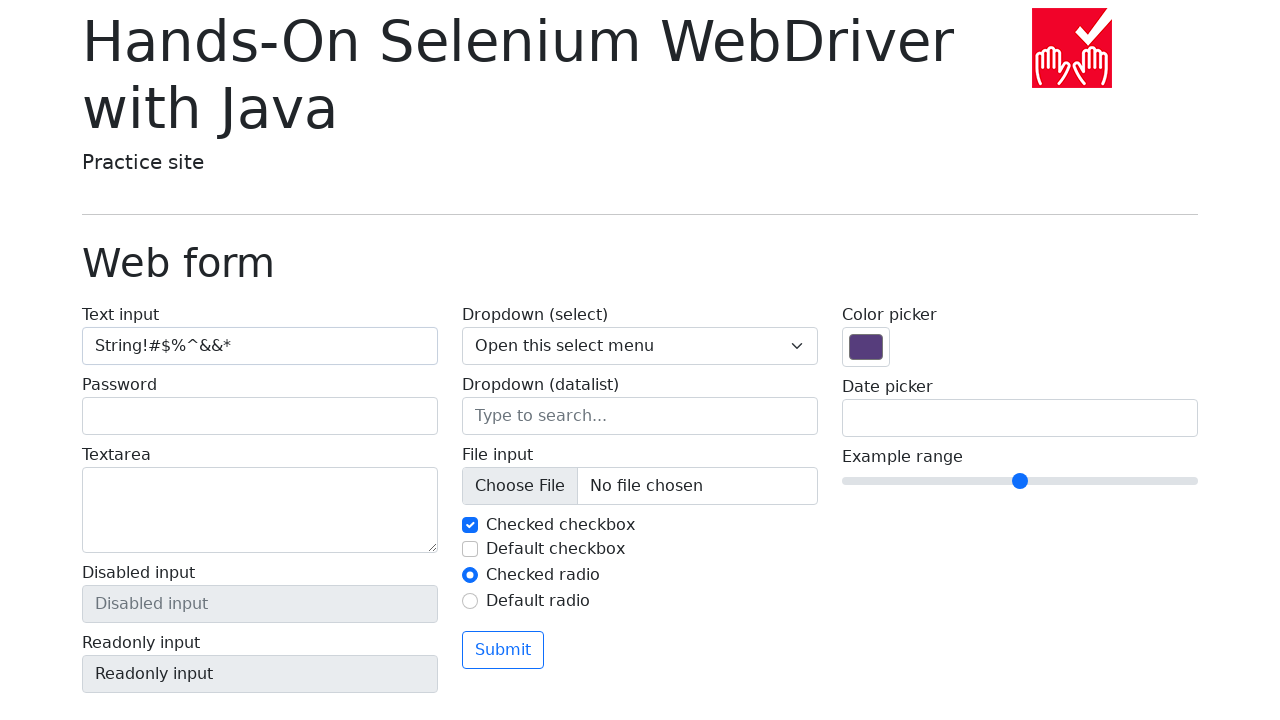

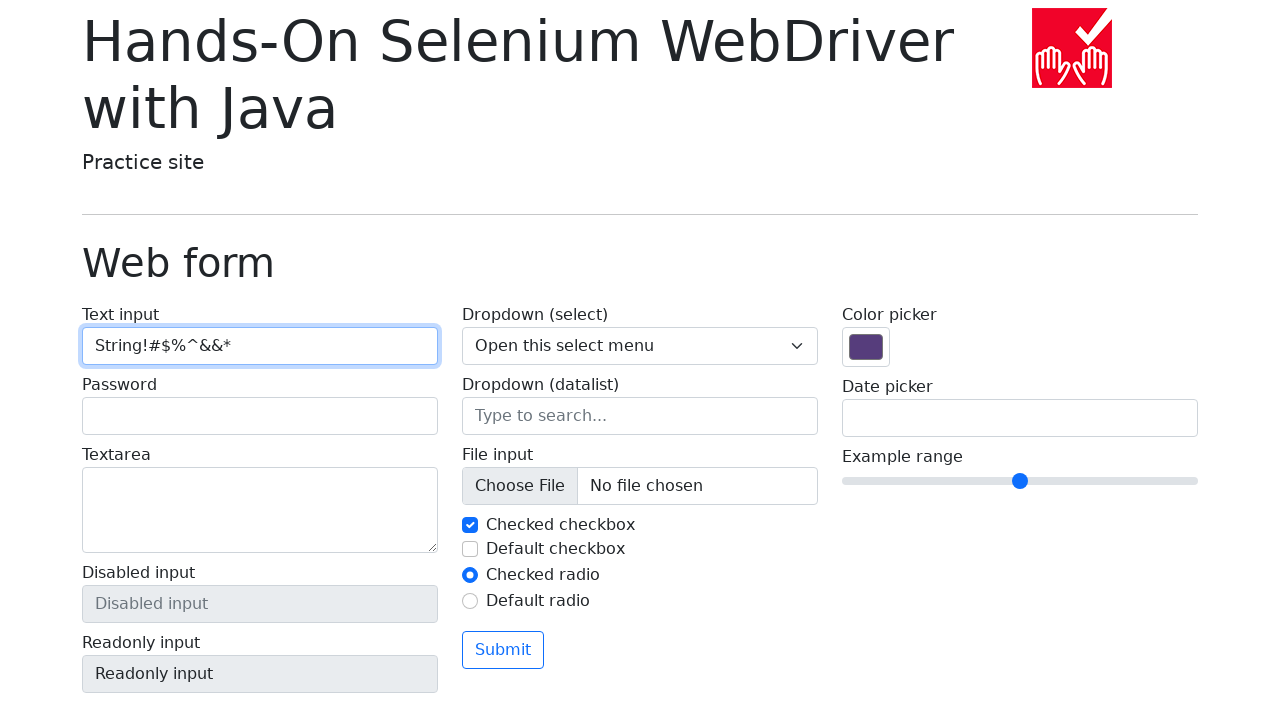